Navigates through a phonics learning application, systematically clicking through all books, sections, lessons and activities while capturing breadcrumb information

Starting URL: https://ap.bayatree.com/phonics/lesson/level:1/section:20/lesson:lesson1/activity:1

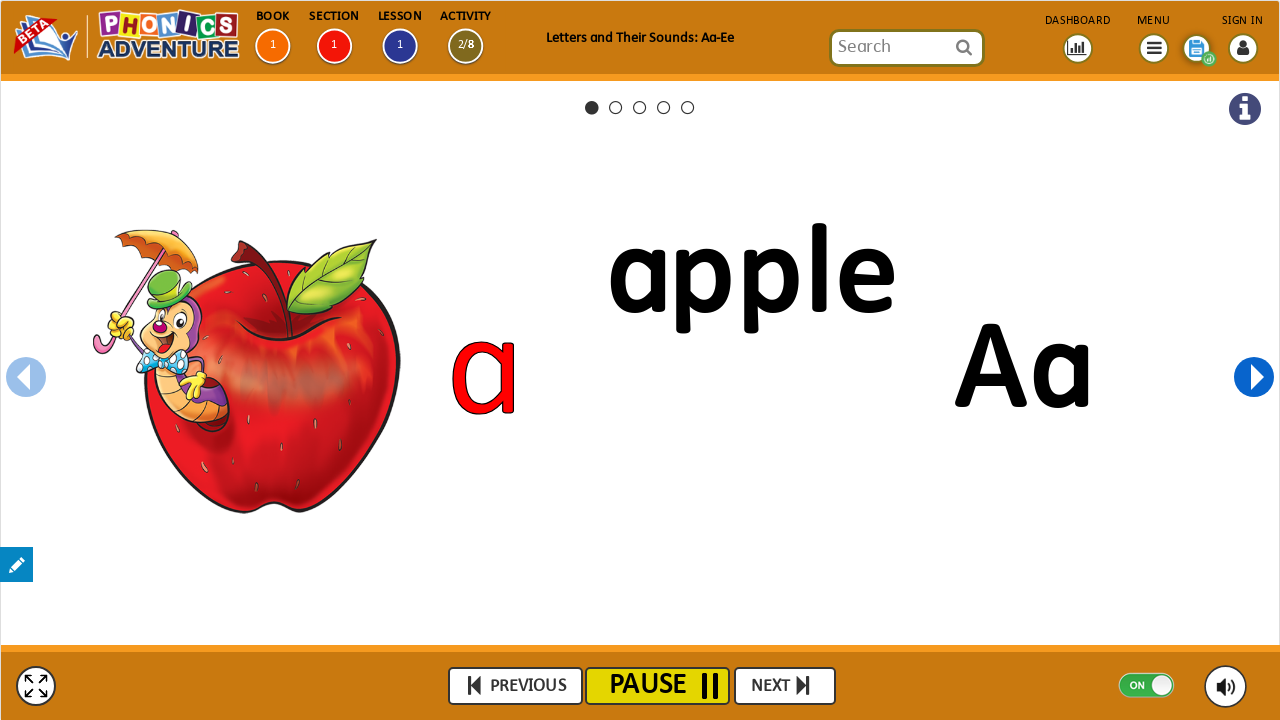

Clicked menu icon to open navigation at (1077, 48) on .icon-menu-bar .fa
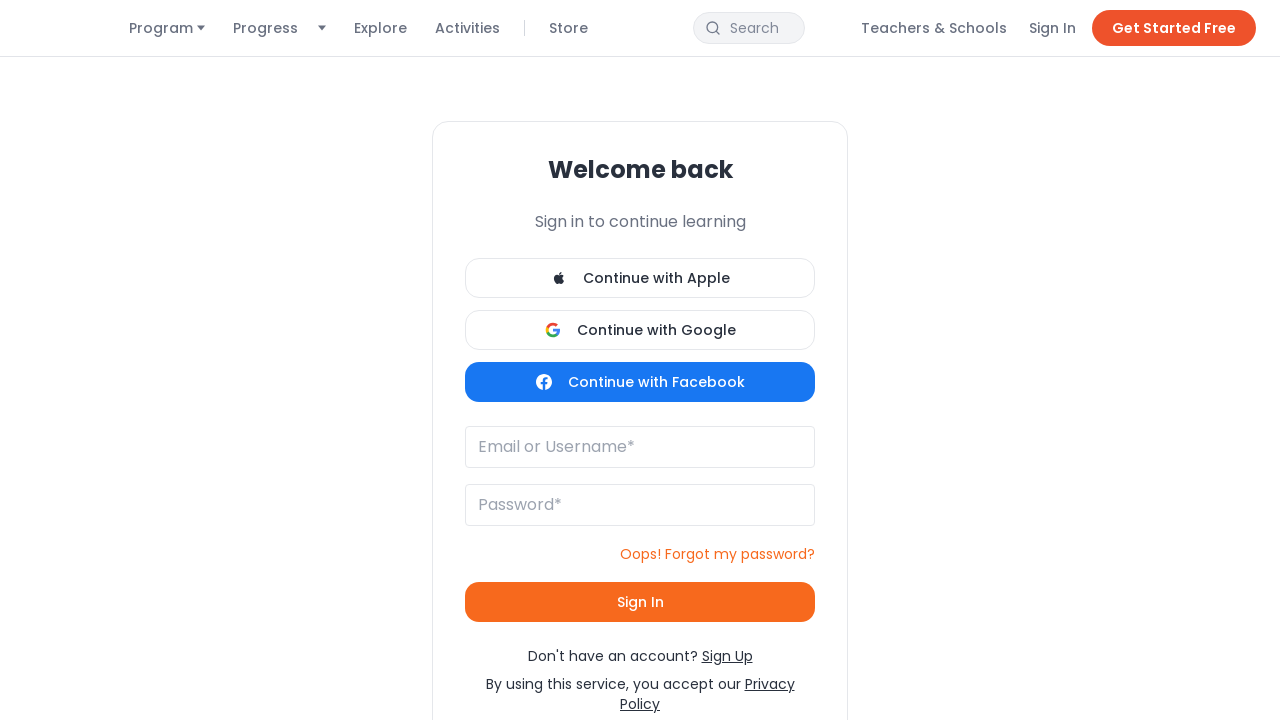

Retrieved all book tabs from menu
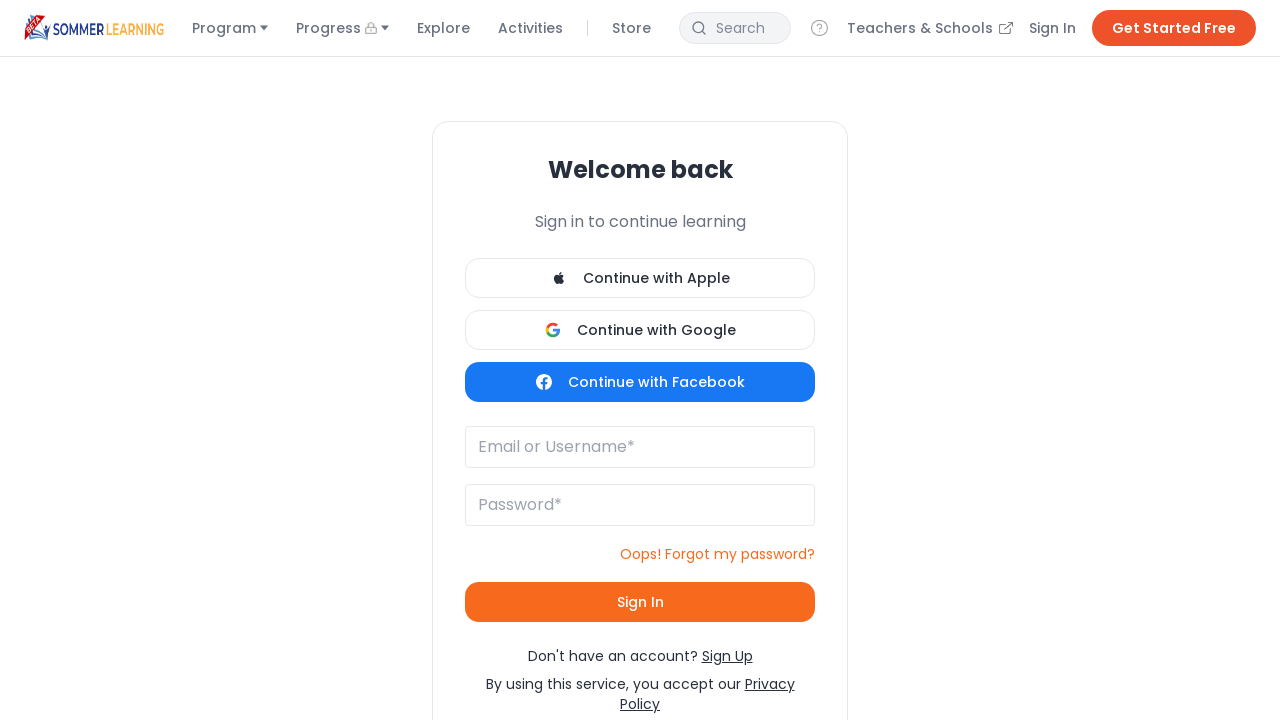

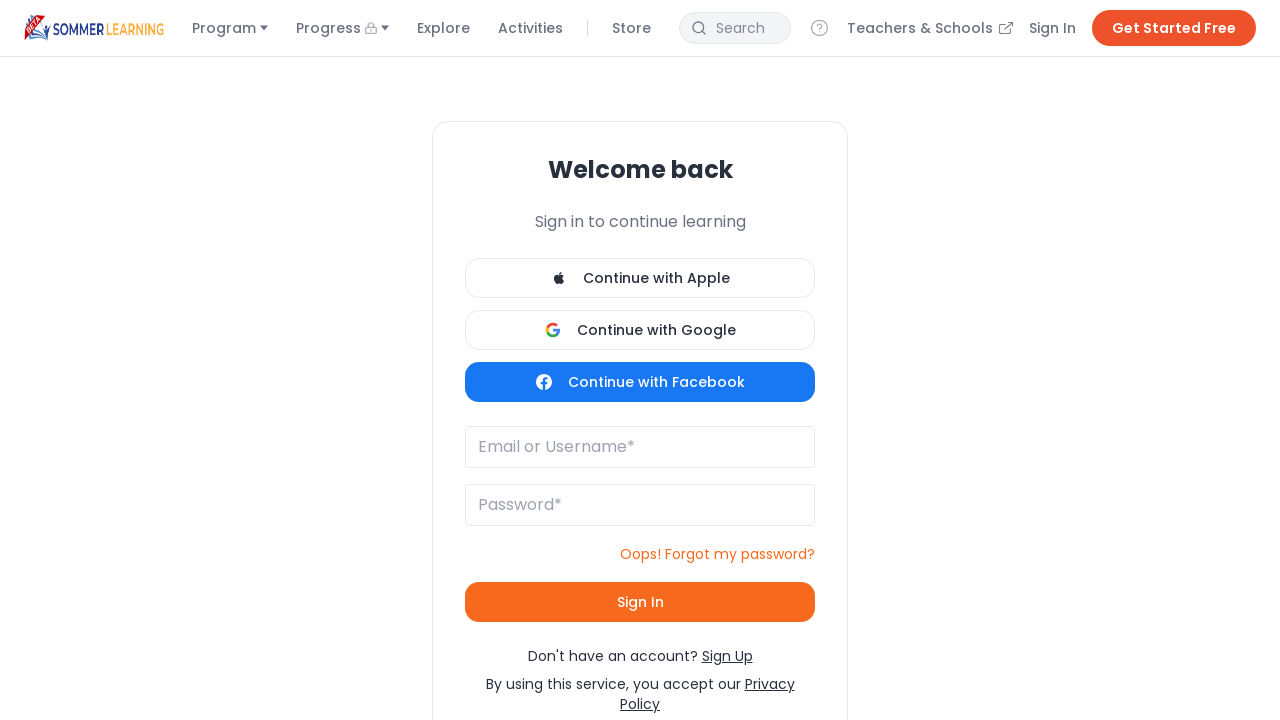